Navigates through multiple pages of movie listings on SensaCine by clicking the "next" pagination button, verifying that movie cards load on each page.

Starting URL: https://www.sensacine.com/peliculas/criticas-sensacine/

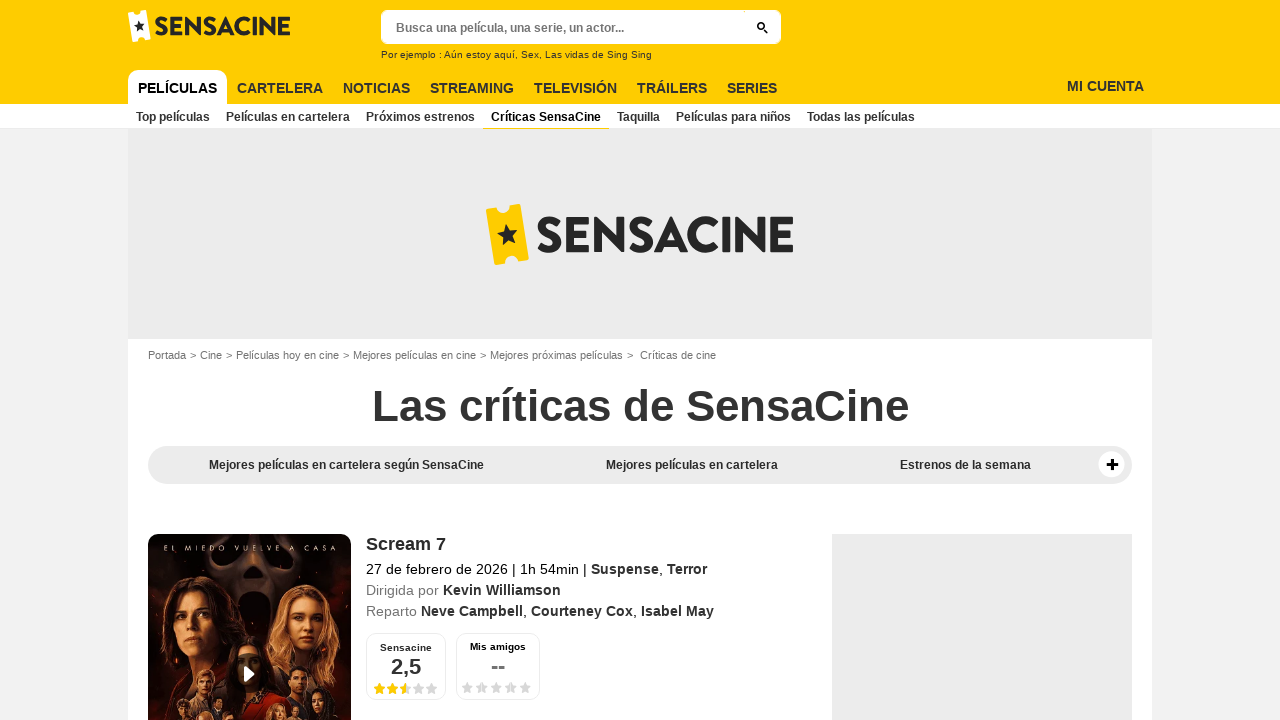

Initial movie cards loaded on SensaCine page
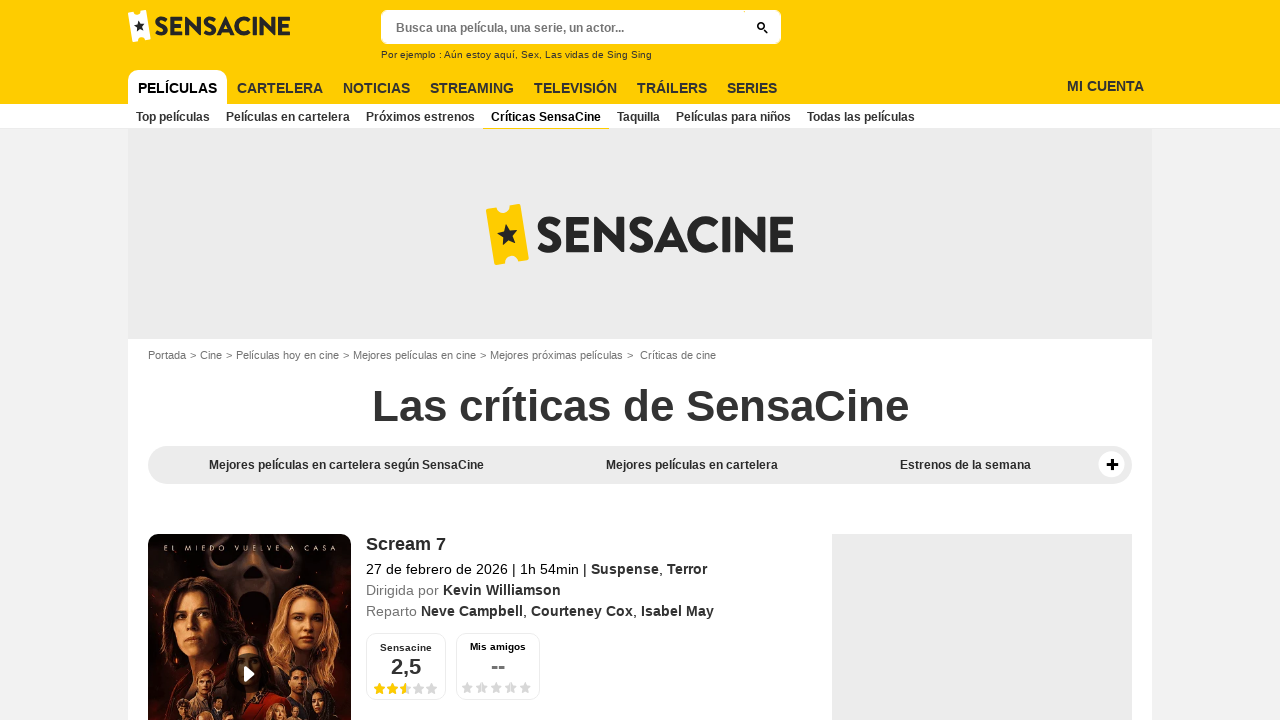

Movie cards verified on page 1
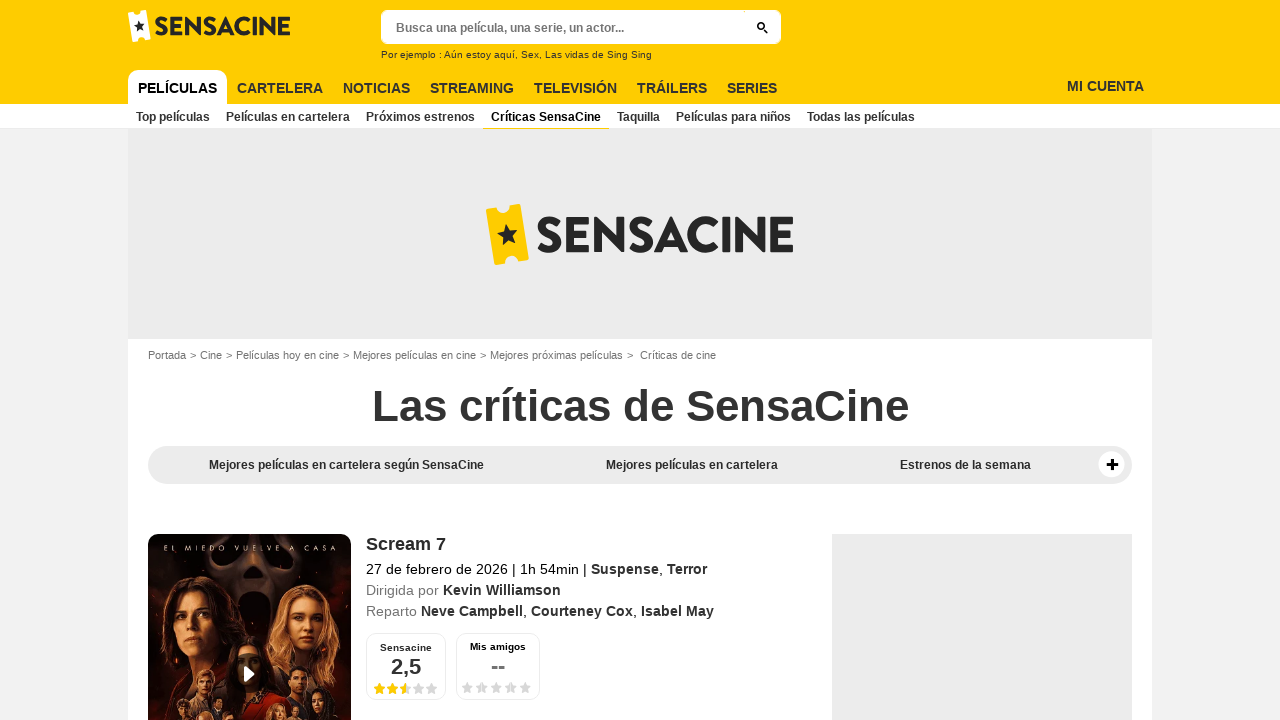

Clicked next page button to navigate to page 2 at (736, 361) on a.button.button-md.button-primary-full.button-right
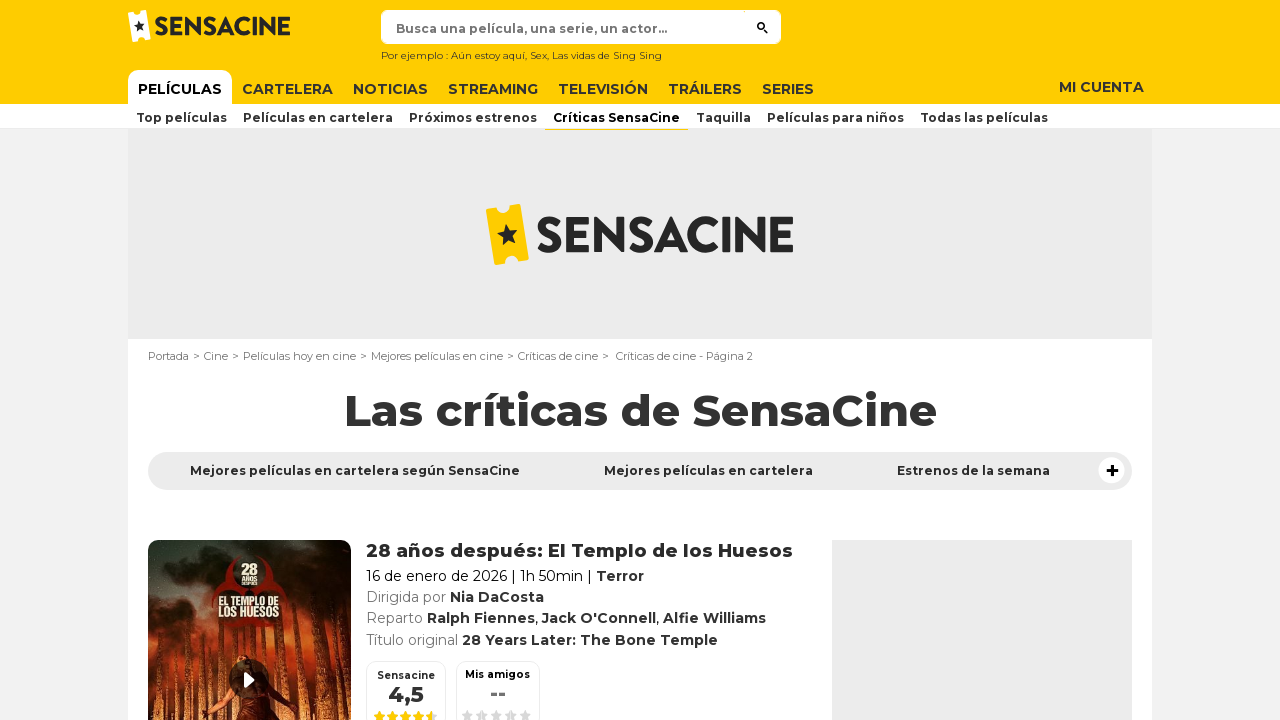

Page 2 loaded successfully
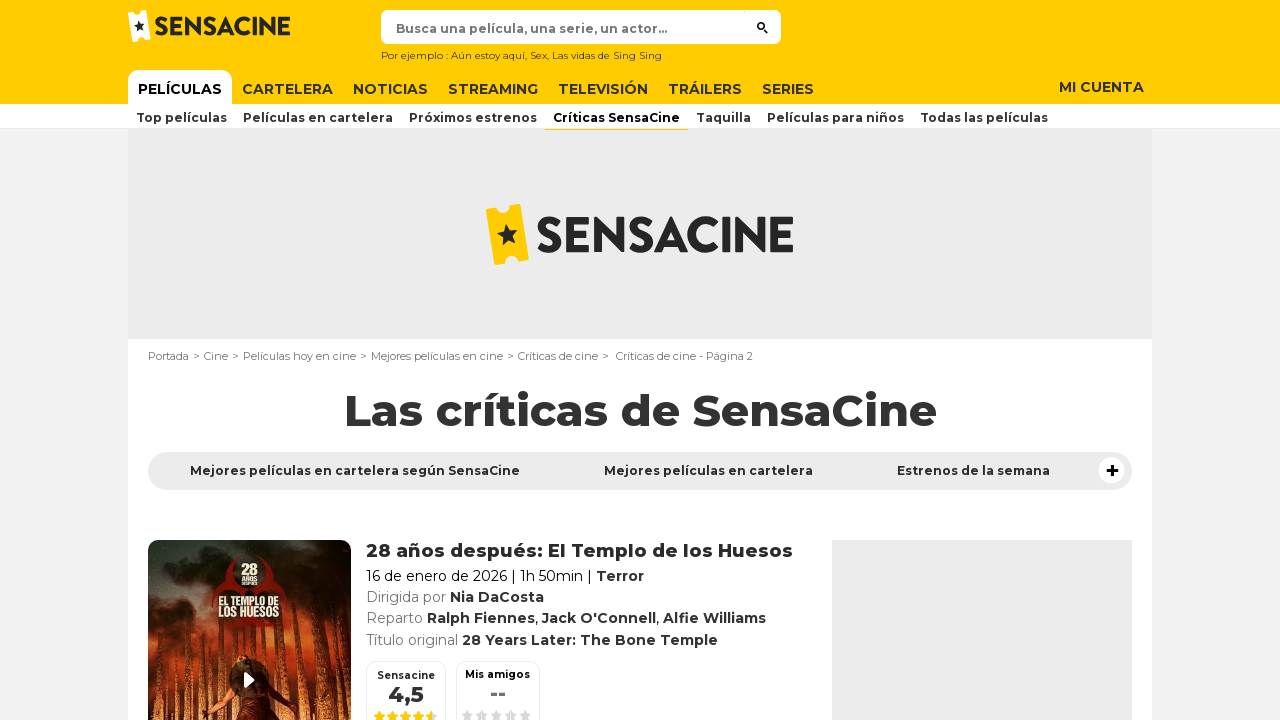

Movie cards verified on page 2
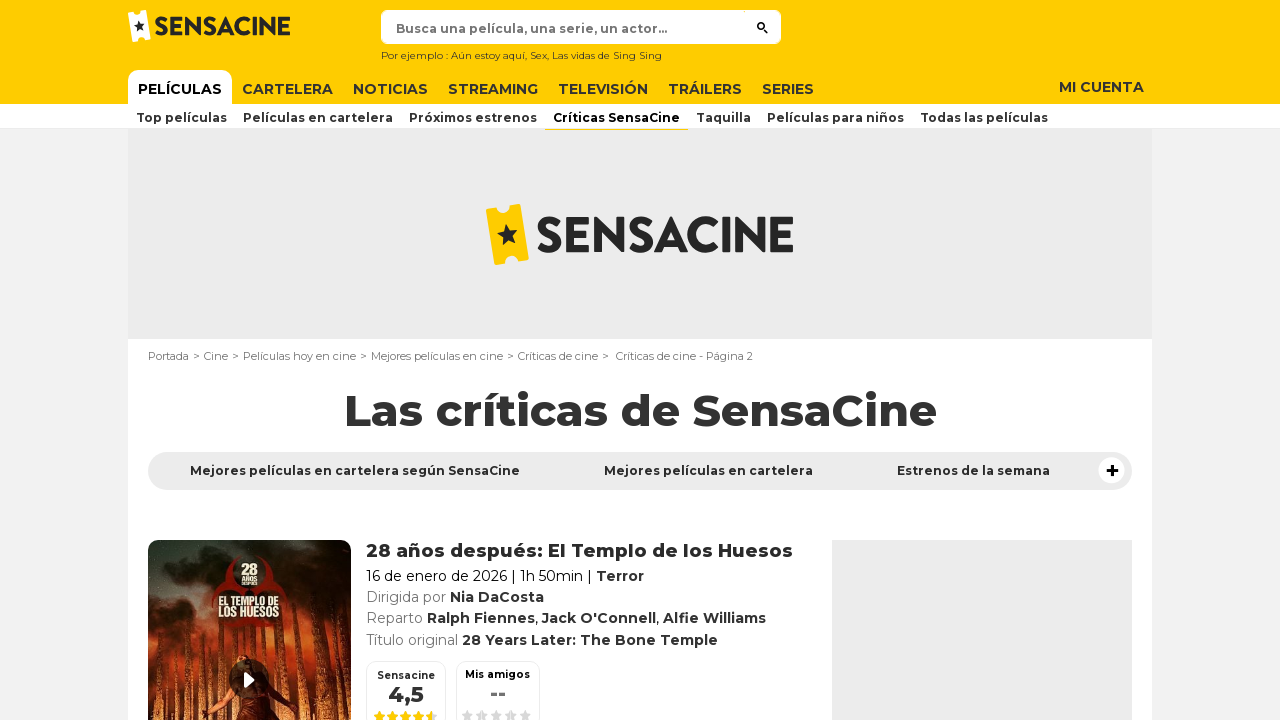

Clicked next page button to navigate to page 3 at (734, 361) on a.button.button-md.button-primary-full.button-right
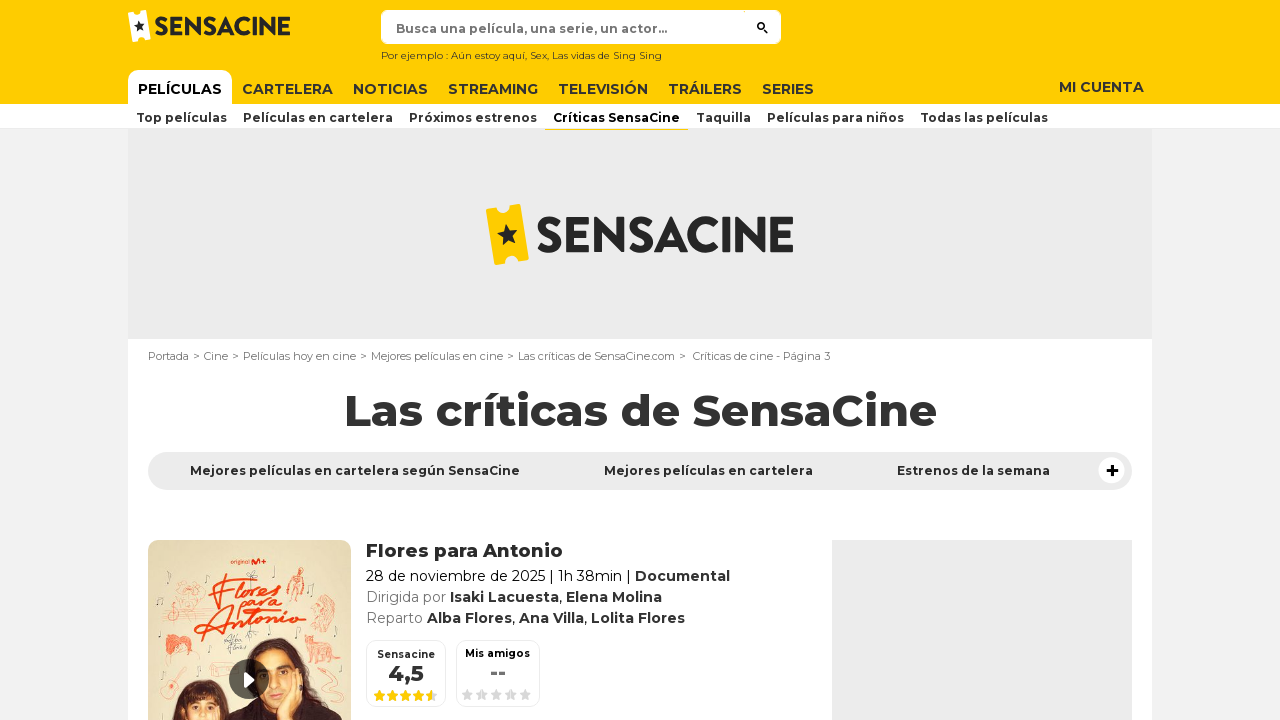

Page 3 loaded successfully
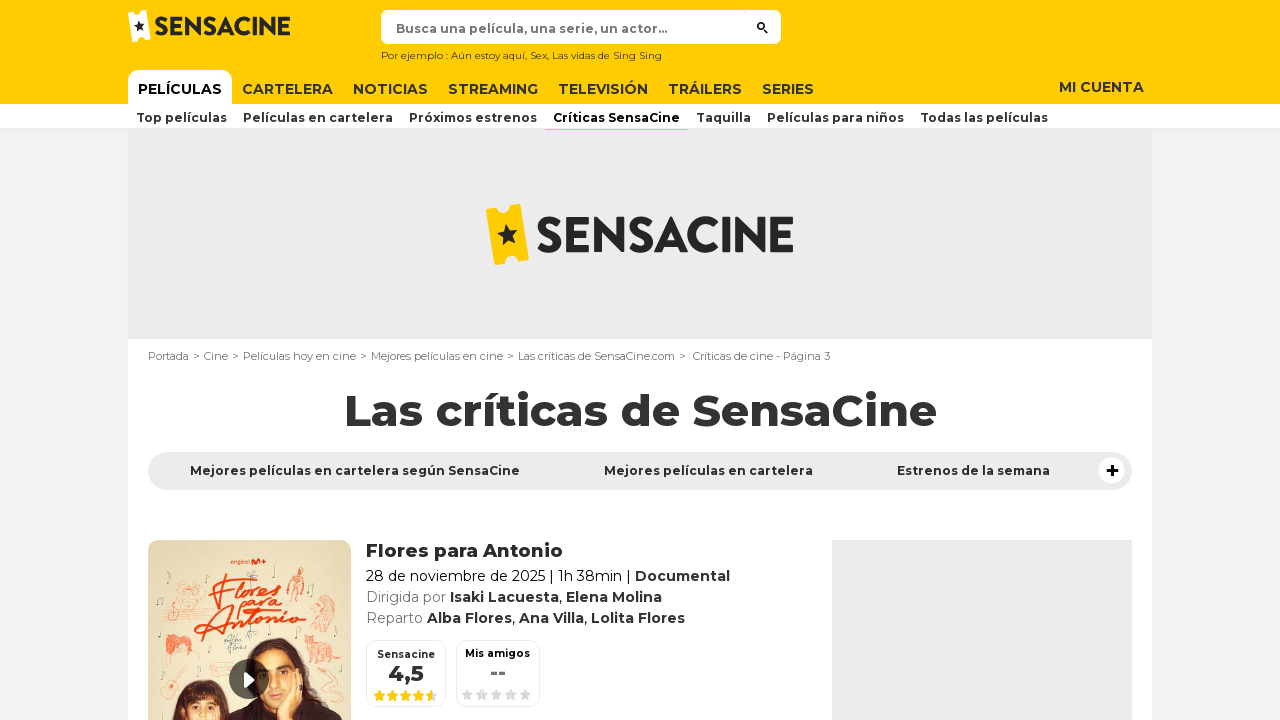

Movie cards verified on page 3
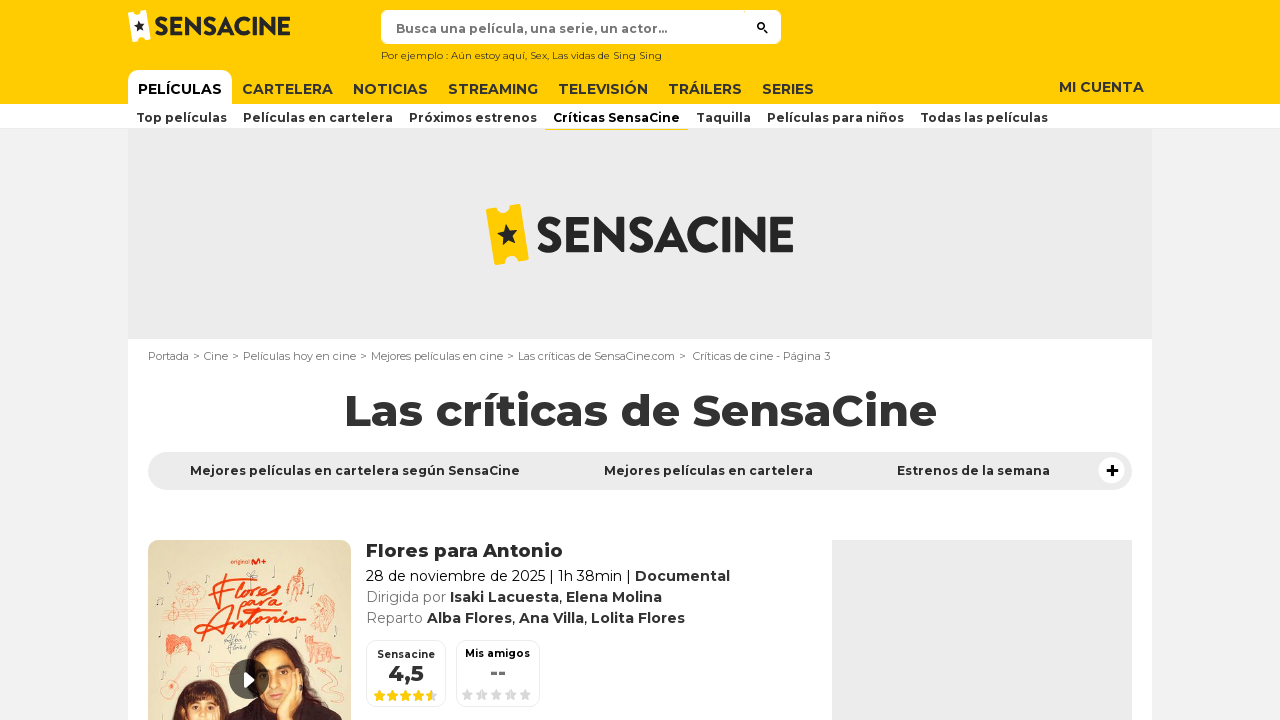

Clicked next page button to navigate to page 4 at (734, 361) on a.button.button-md.button-primary-full.button-right
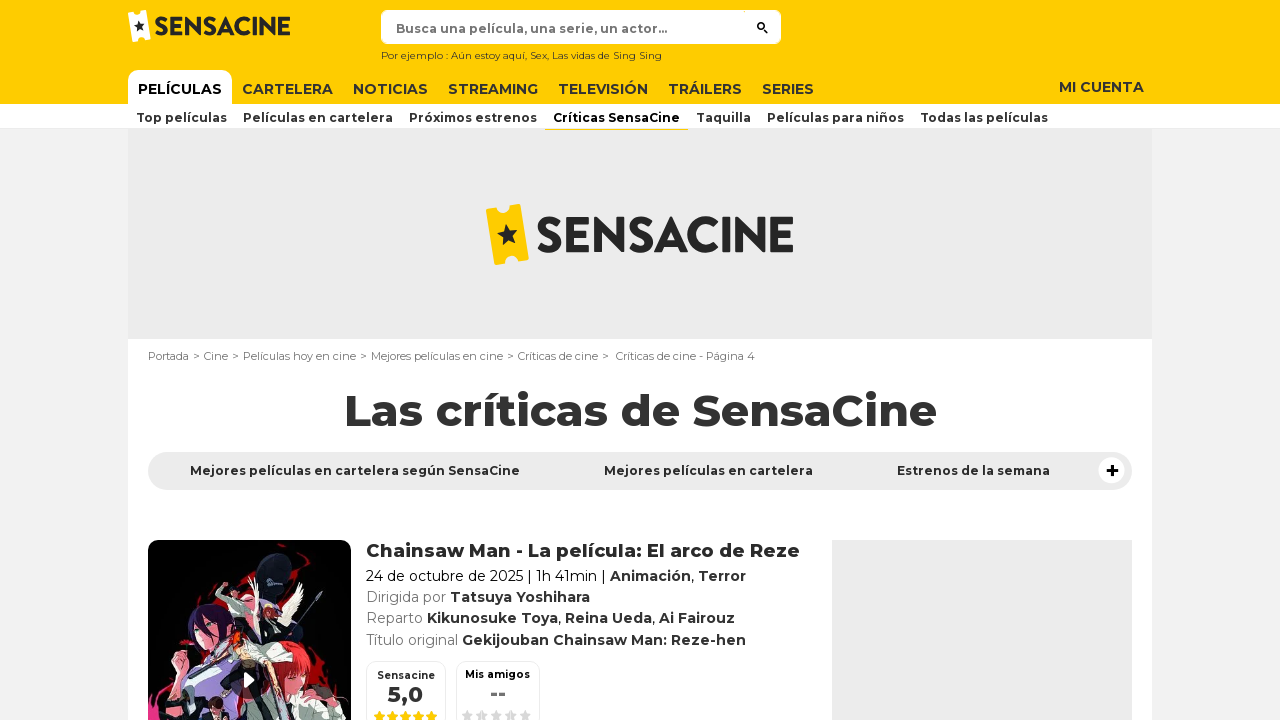

Page 4 loaded successfully
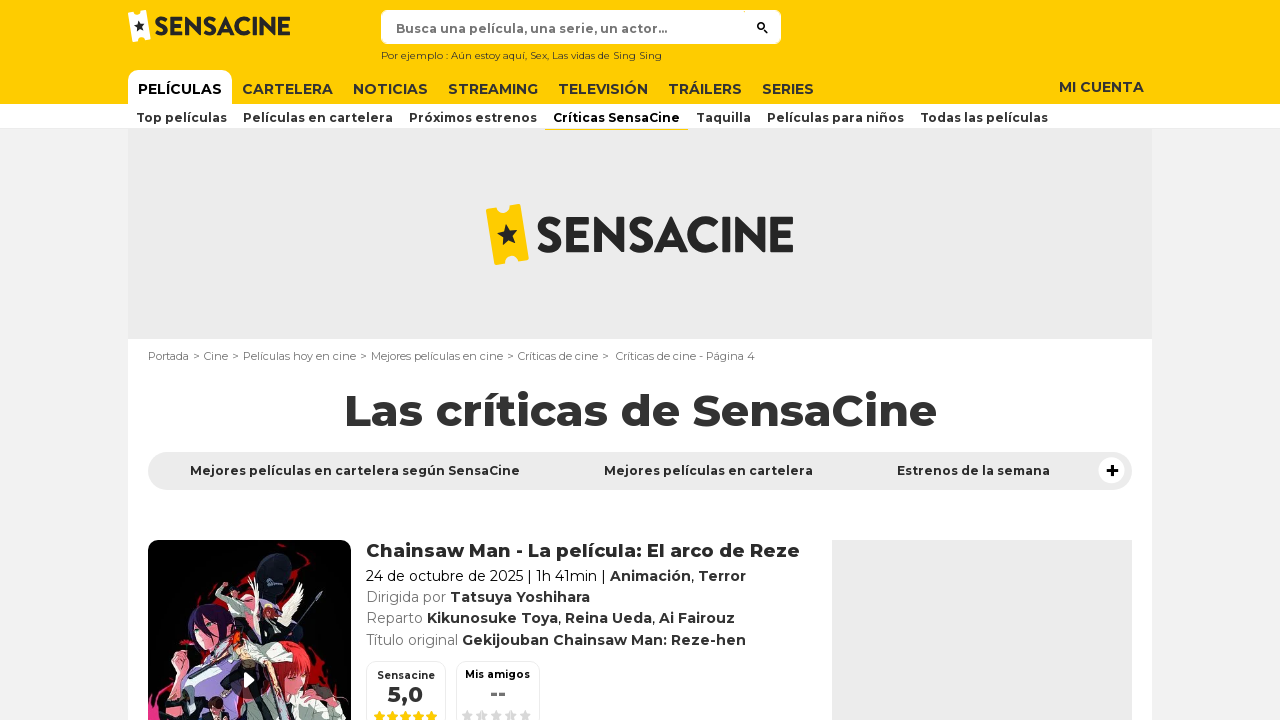

Movie cards verified on page 4
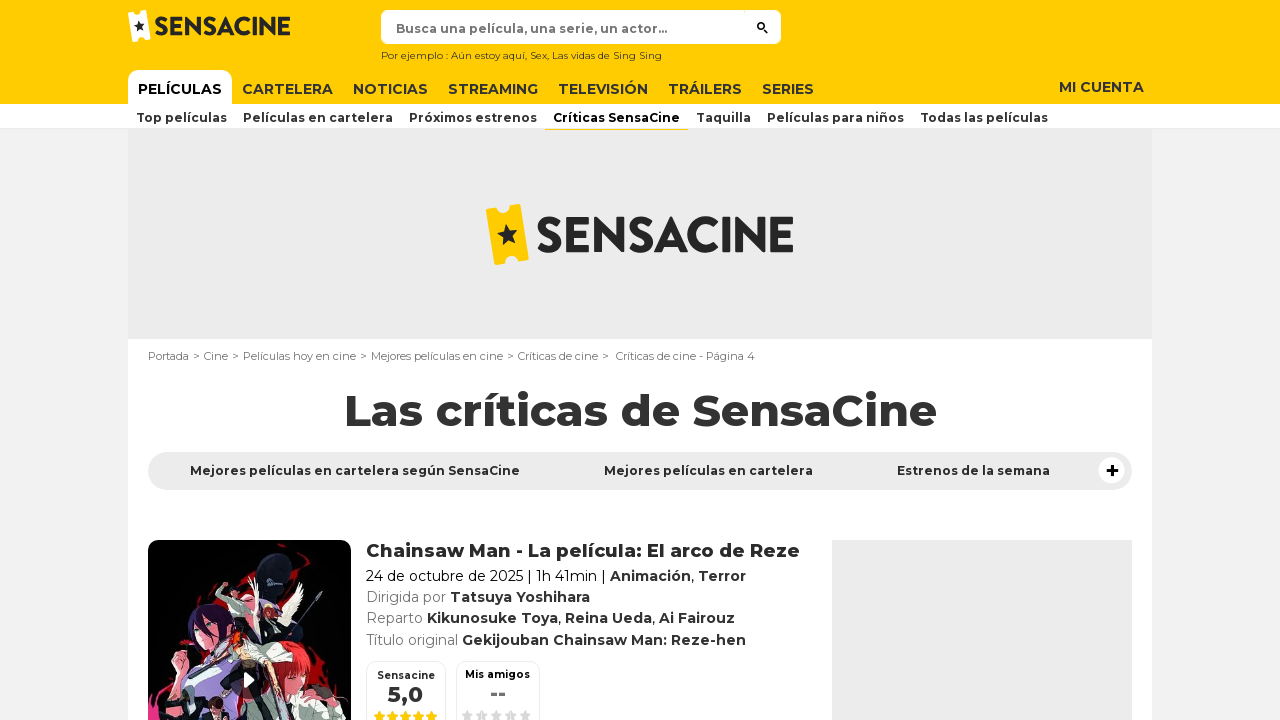

Clicked next page button to navigate to page 5 at (734, 360) on a.button.button-md.button-primary-full.button-right
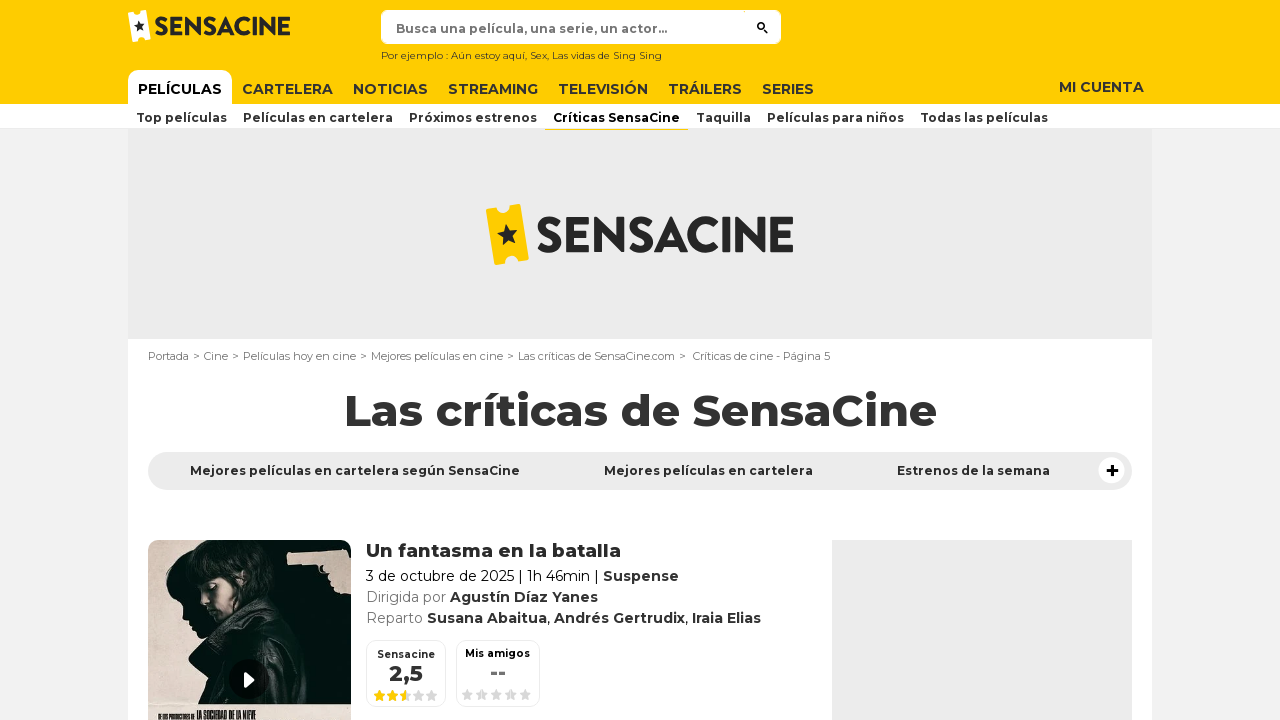

Page 5 loaded successfully
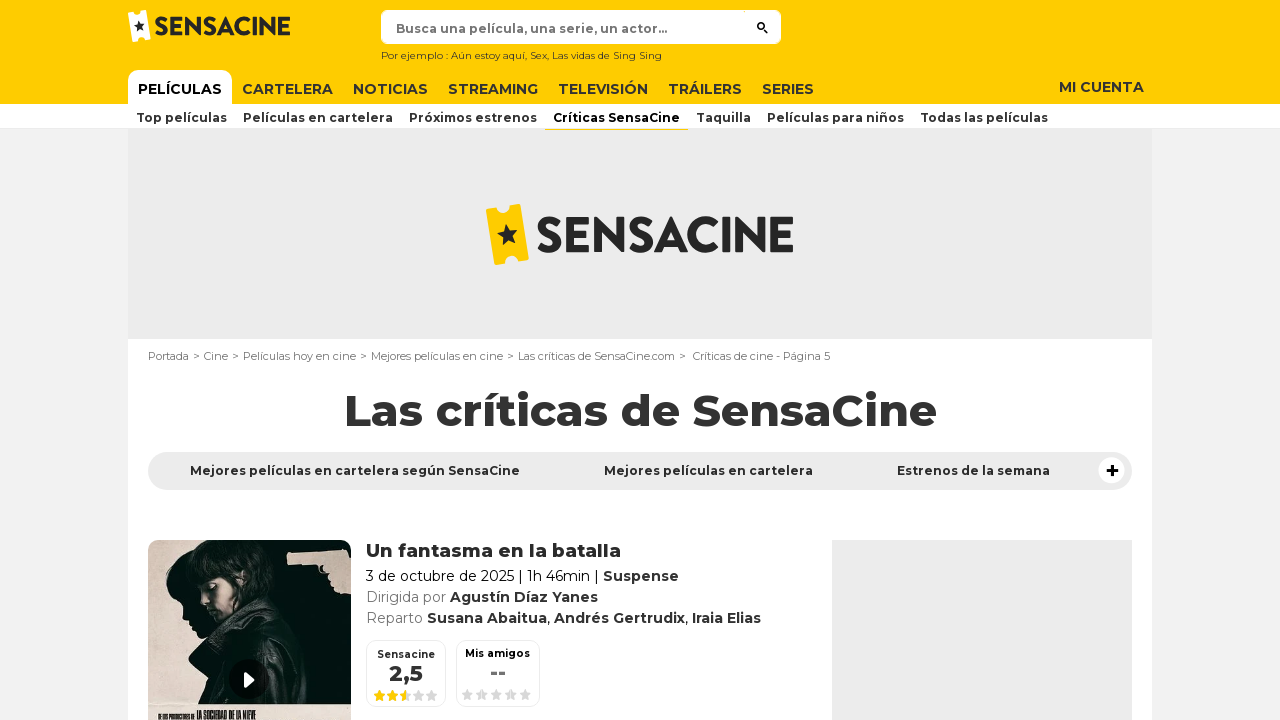

Movie cards verified on page 5
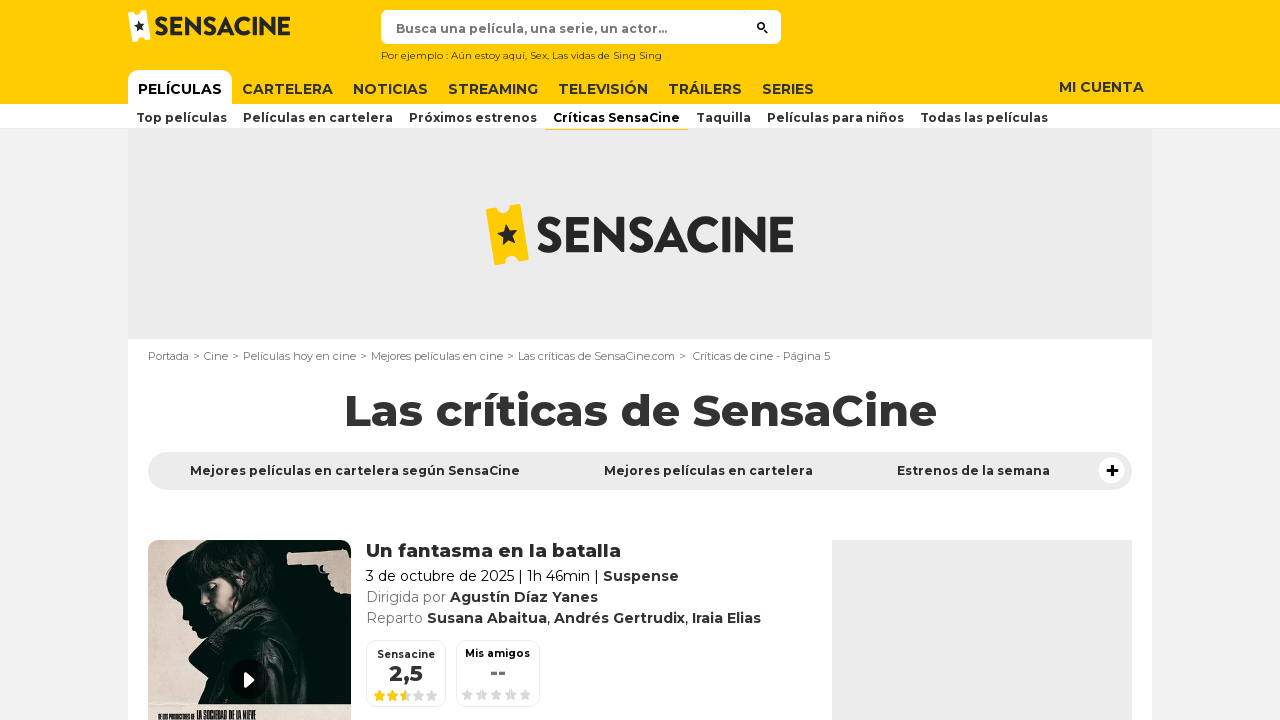

Clicked next page button to navigate to page 6 at (734, 360) on a.button.button-md.button-primary-full.button-right
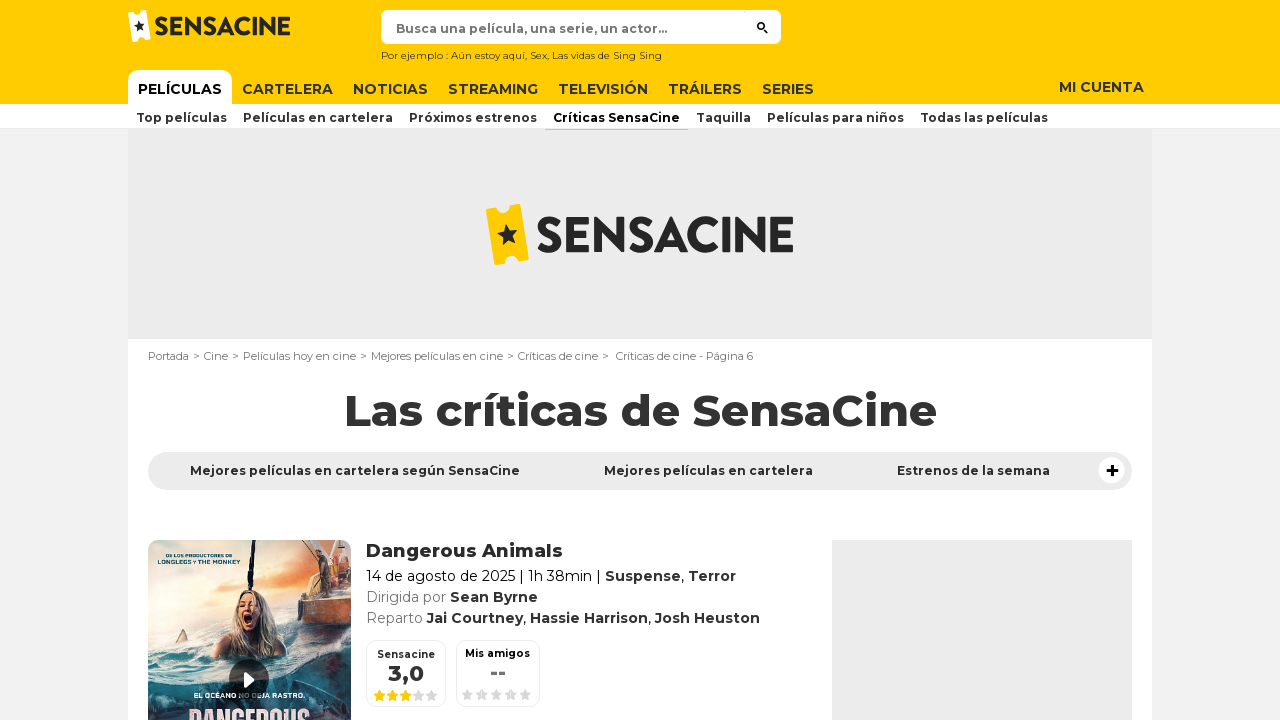

Page 6 loaded successfully
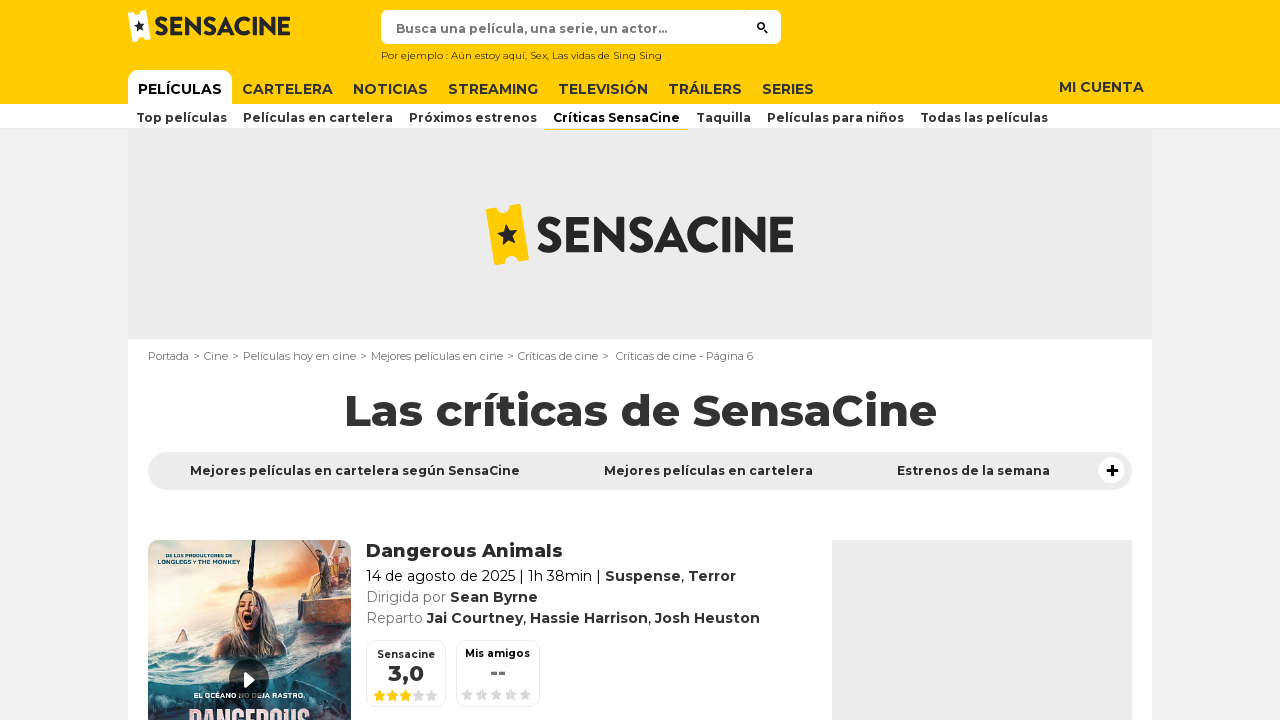

Movie cards verified on page 6
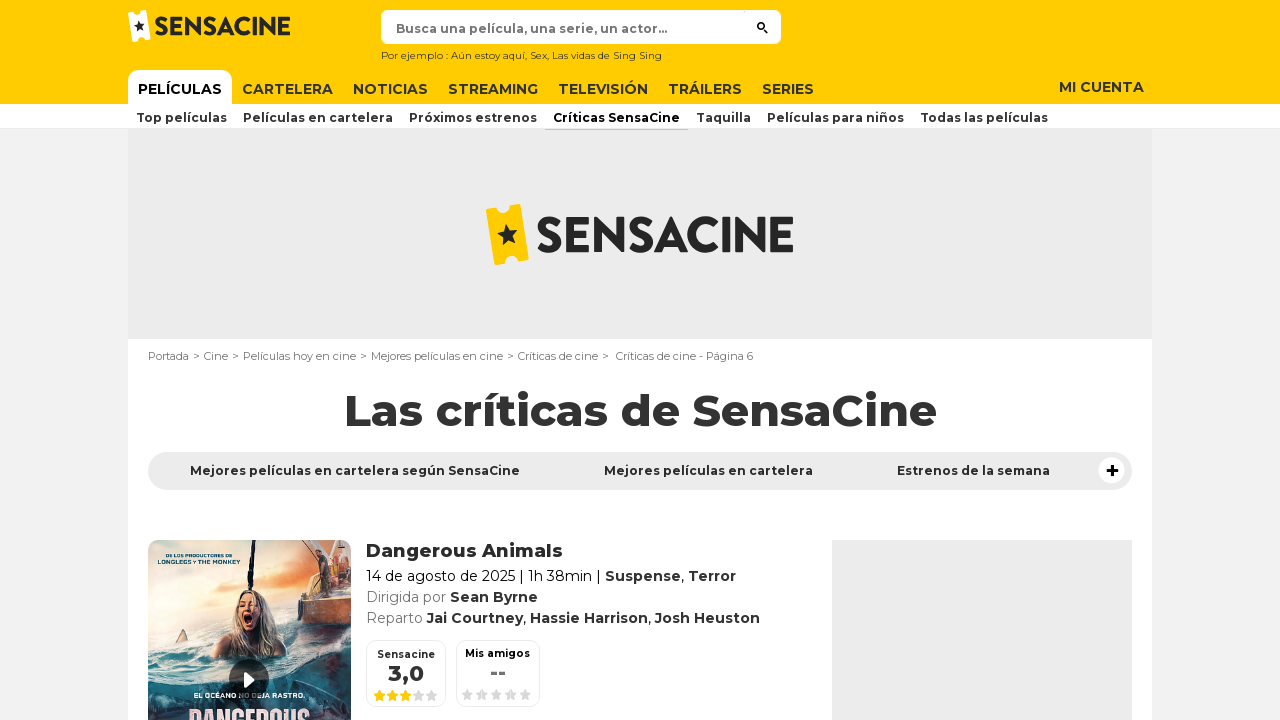

Clicked next page button to navigate to page 7 at (734, 360) on a.button.button-md.button-primary-full.button-right
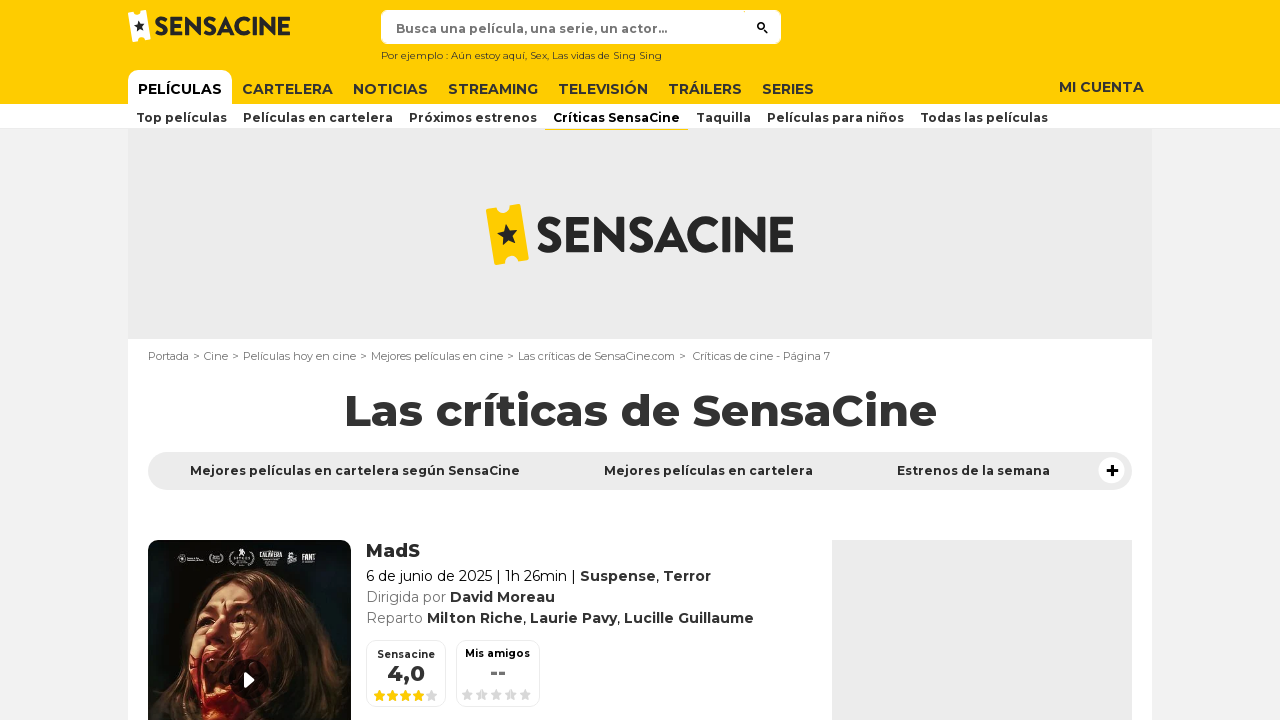

Page 7 loaded successfully
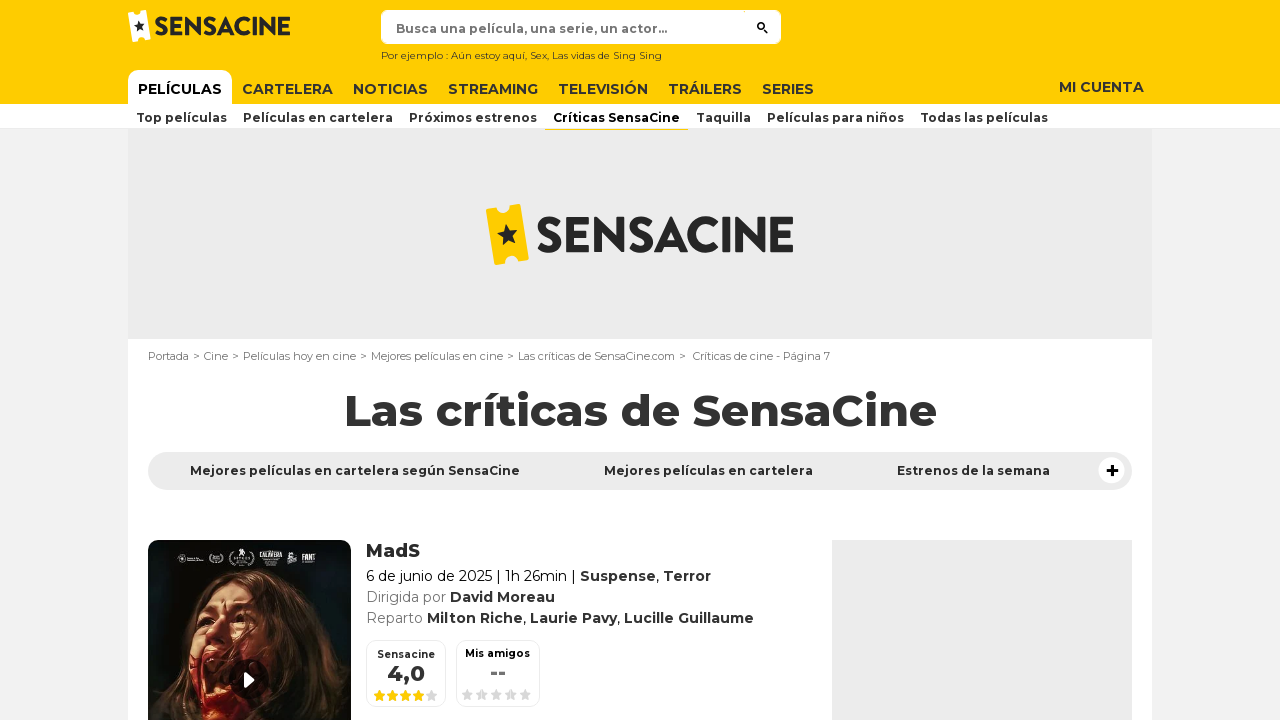

Movie cards verified on page 7
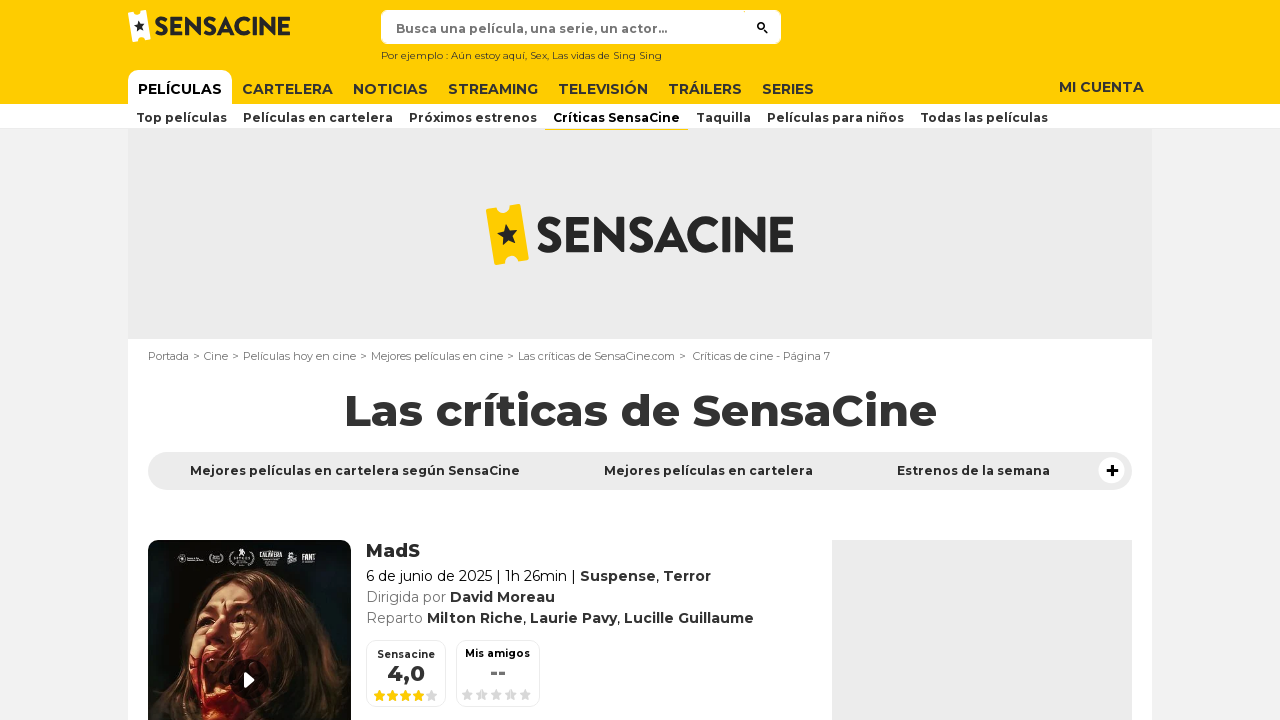

Clicked next page button to navigate to page 8 at (734, 360) on a.button.button-md.button-primary-full.button-right
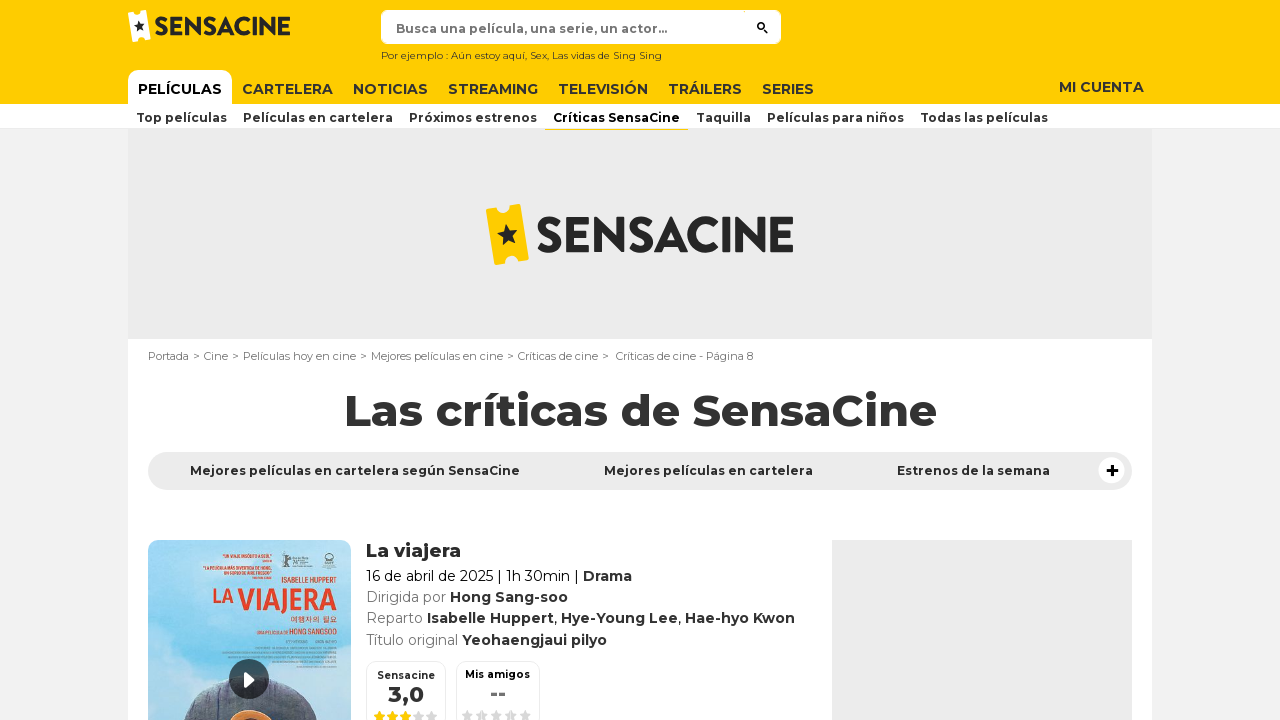

Page 8 loaded successfully
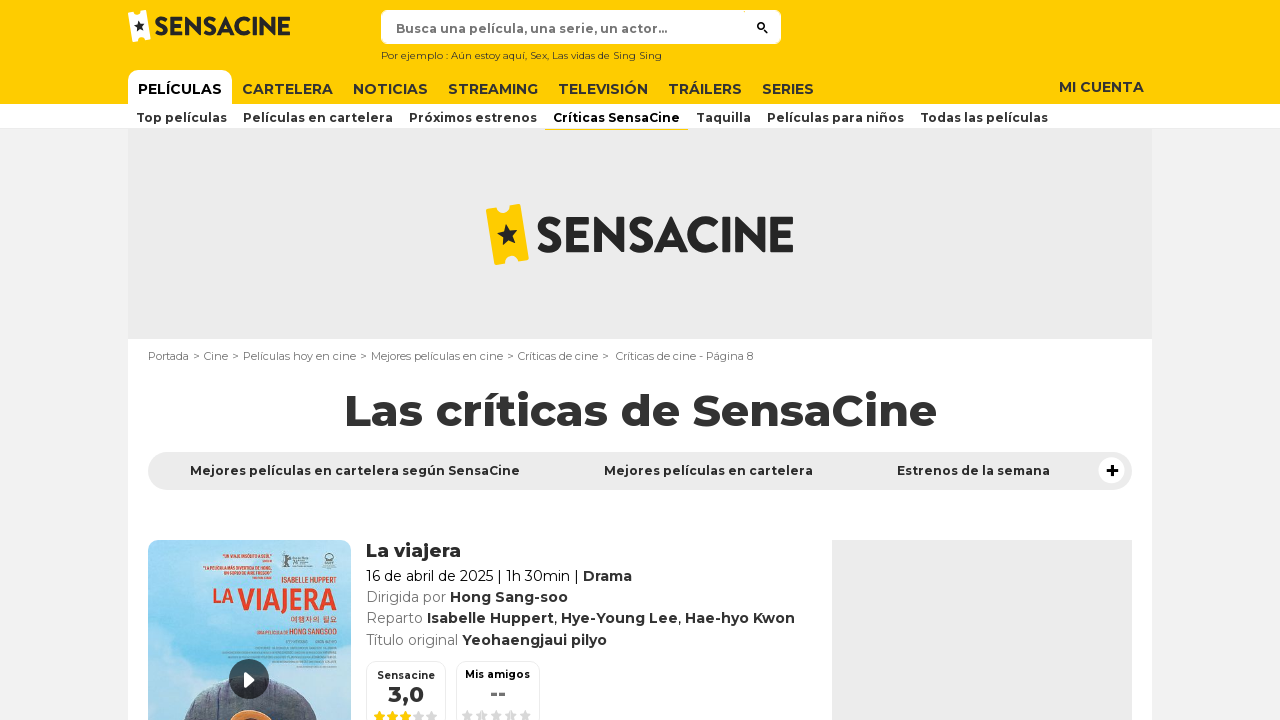

Movie cards verified on page 8
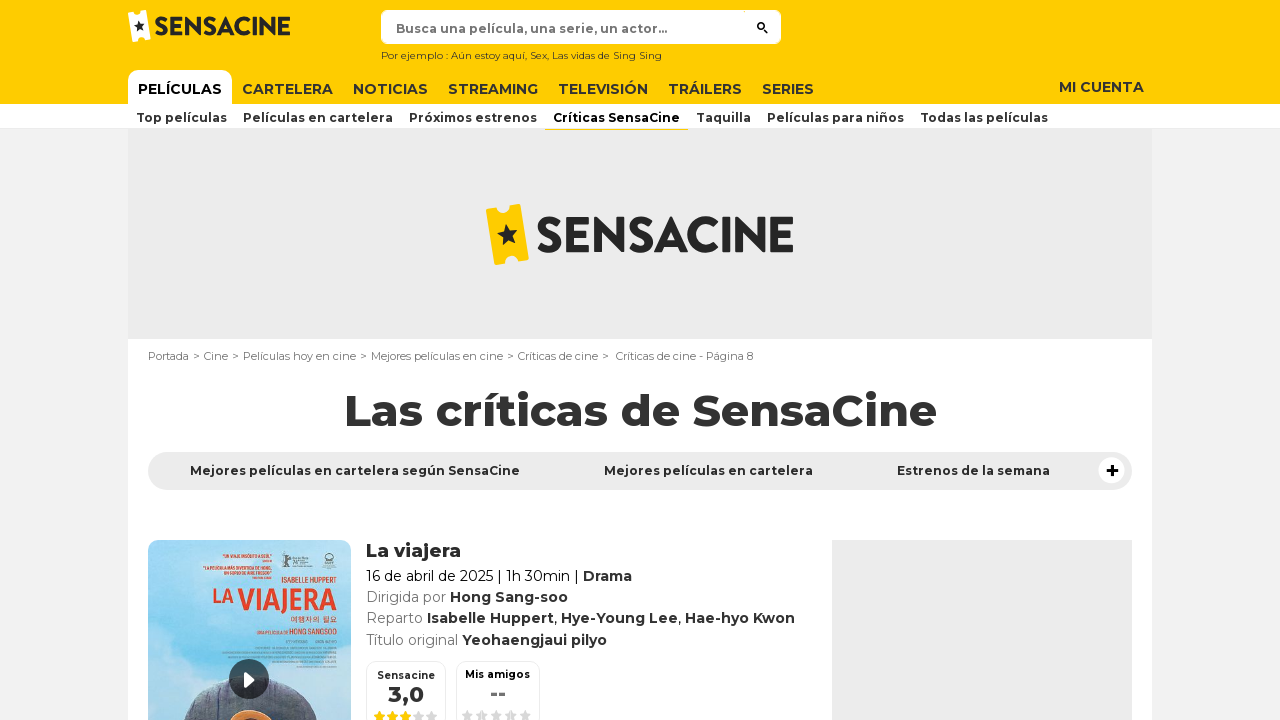

Clicked next page button to navigate to page 9 at (734, 360) on a.button.button-md.button-primary-full.button-right
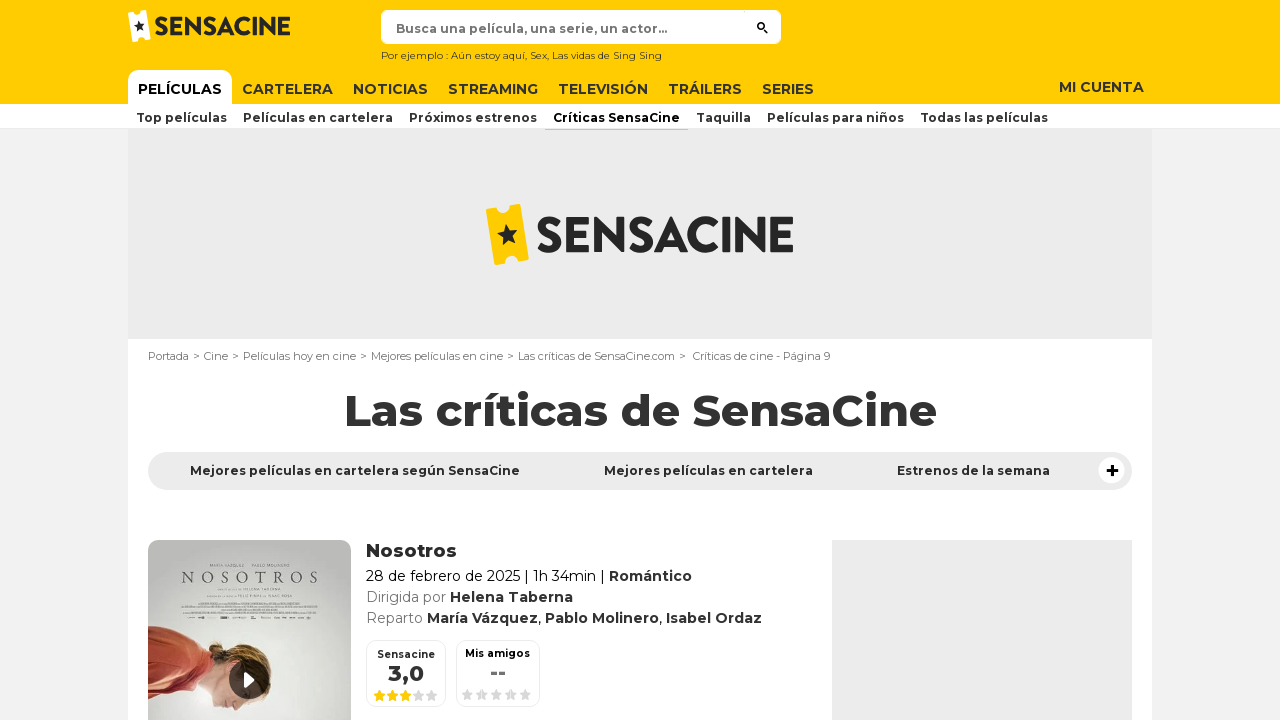

Page 9 loaded successfully
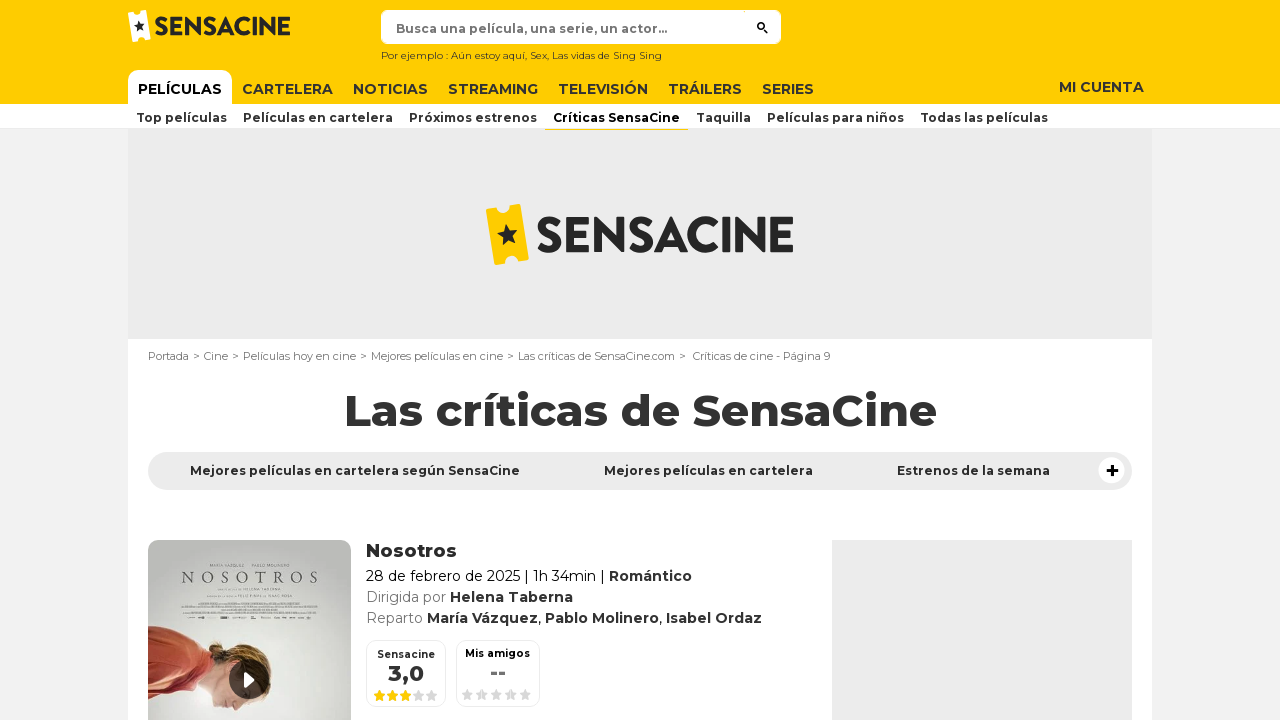

Movie cards verified on page 9
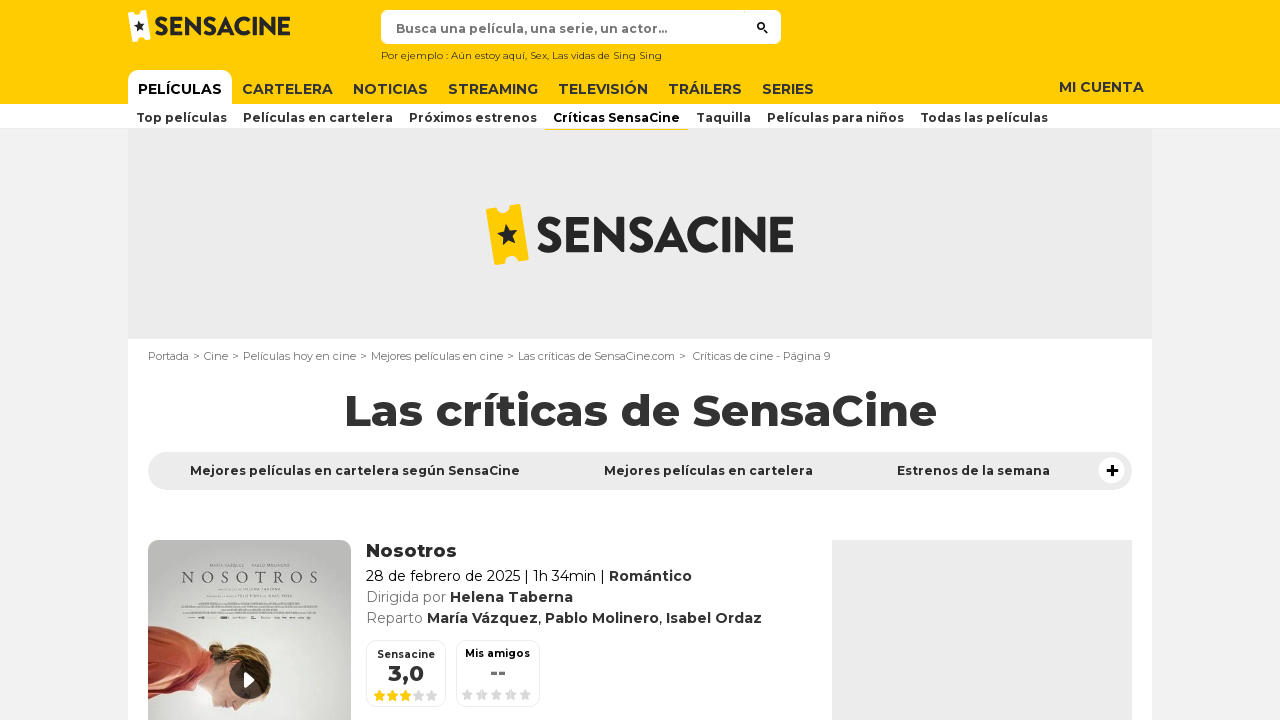

Clicked next page button to navigate to page 10 at (734, 361) on a.button.button-md.button-primary-full.button-right
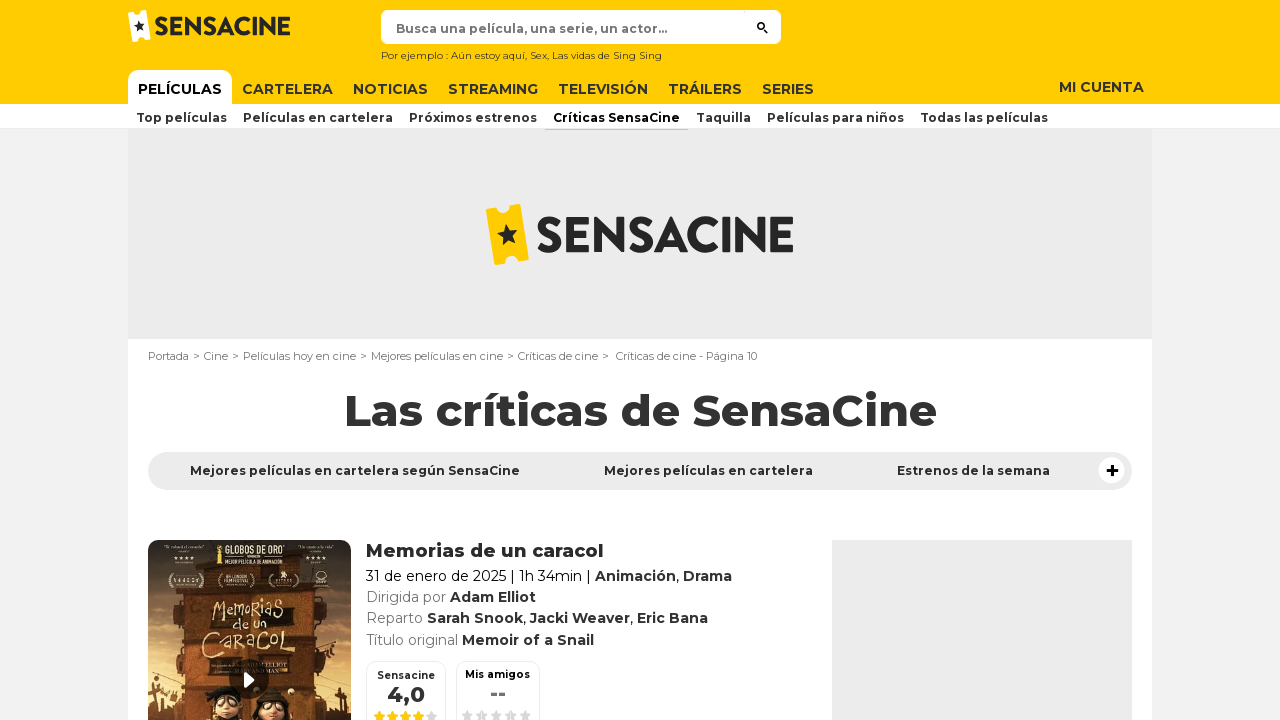

Page 10 loaded successfully
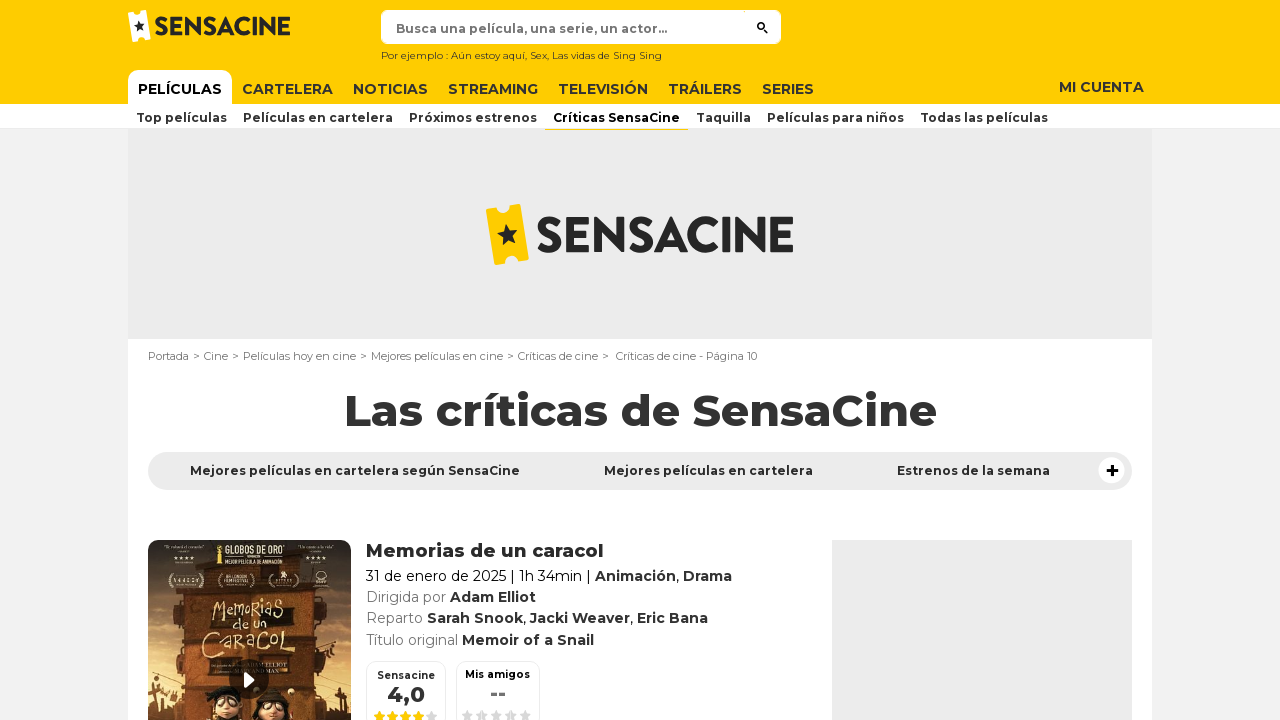

Movie cards verified on page 10
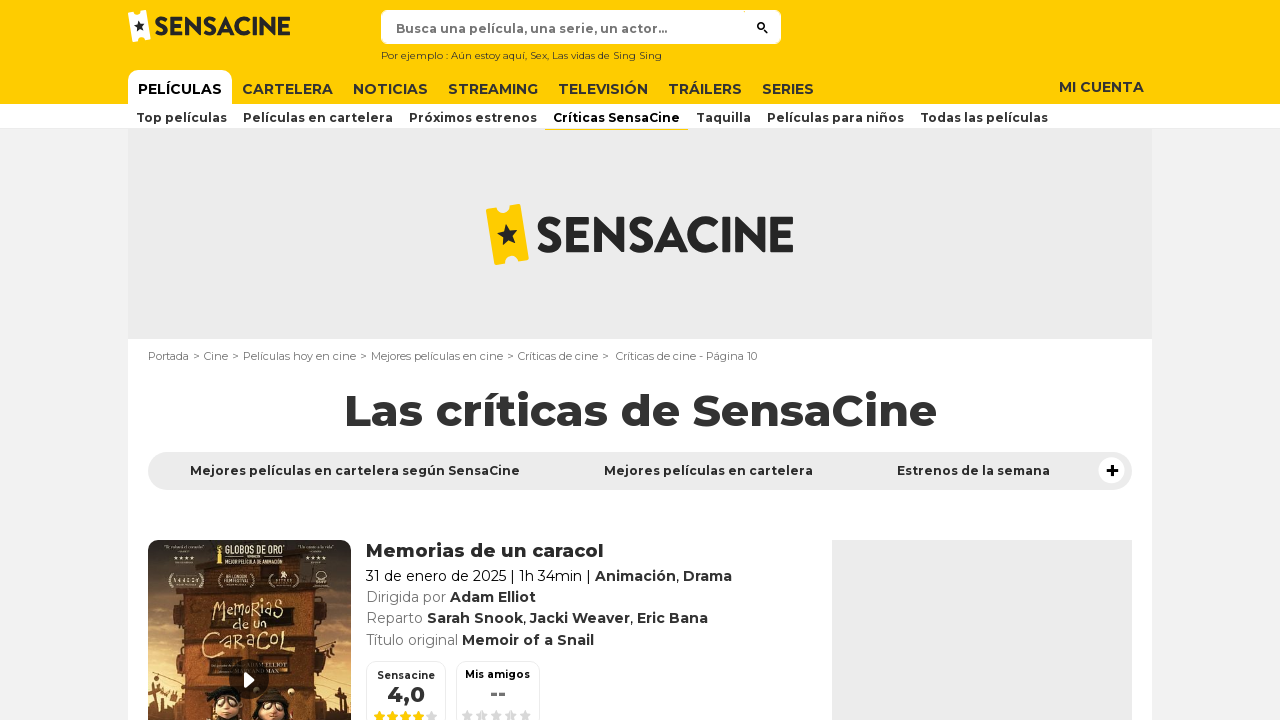

Clicked next page button to navigate to page 11 at (734, 360) on a.button.button-md.button-primary-full.button-right
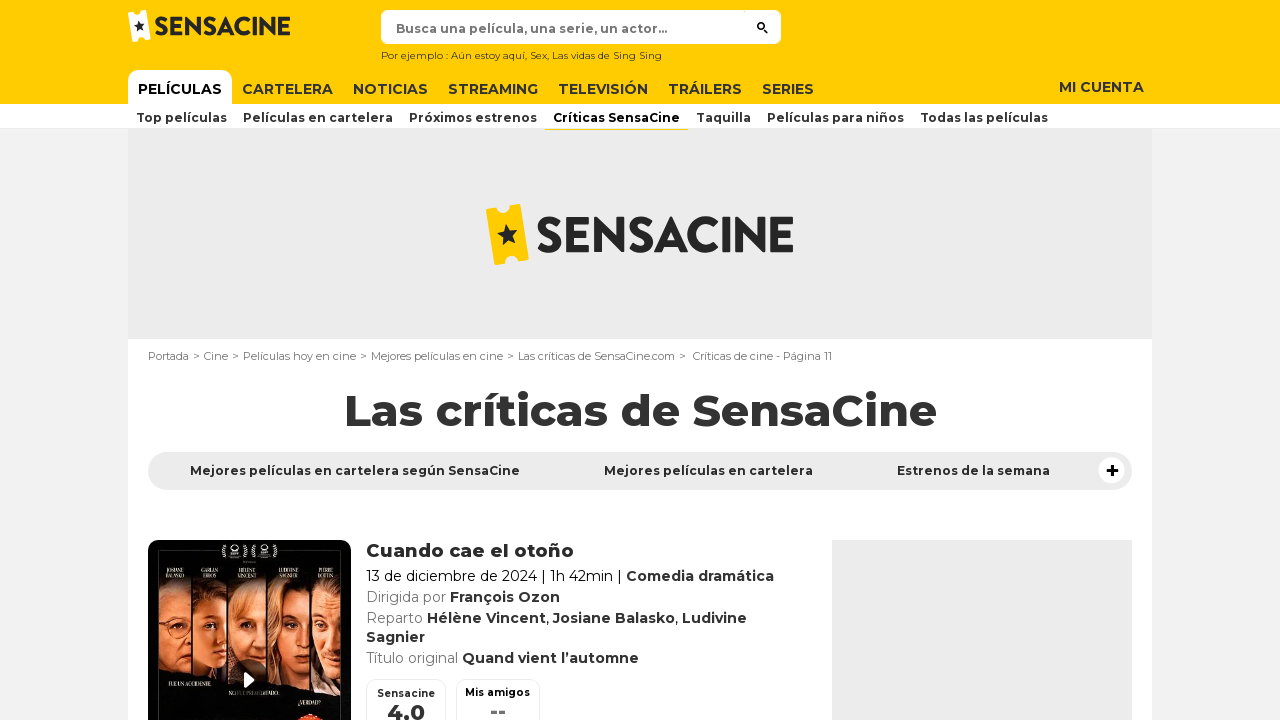

Page 11 loaded successfully
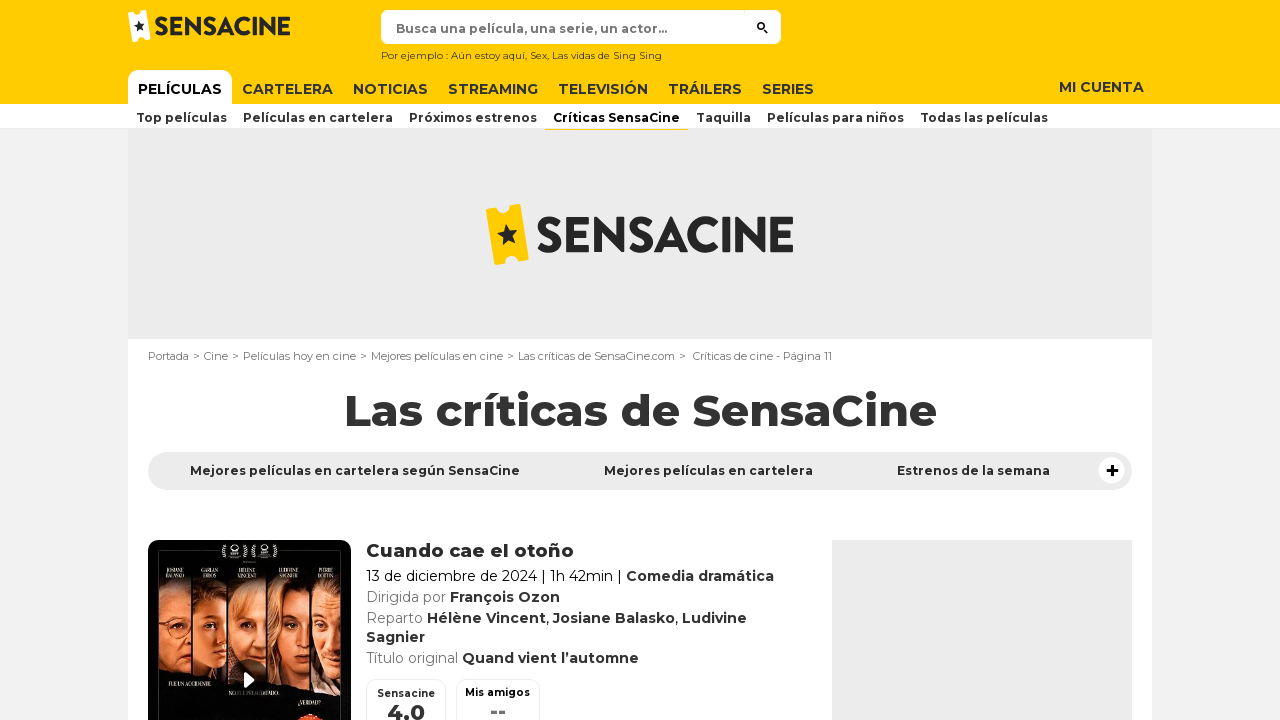

Movie cards verified on page 11
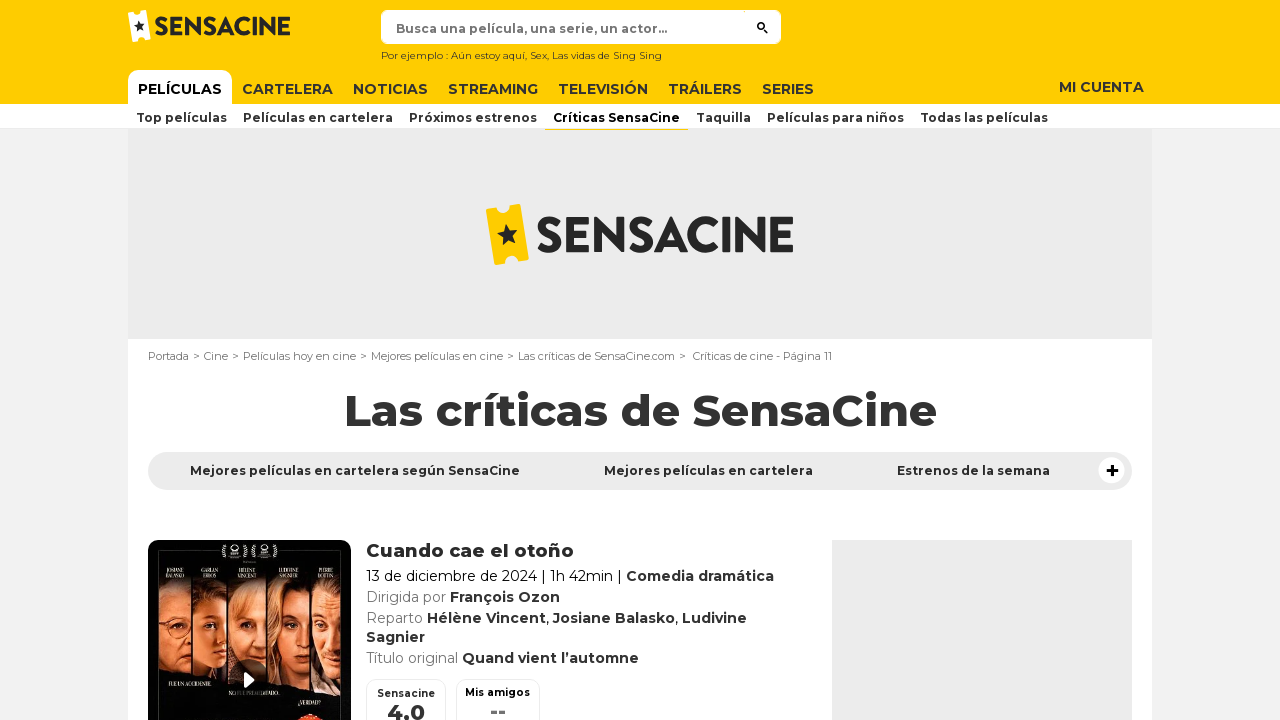

Clicked next page button to navigate to page 12 at (734, 360) on a.button.button-md.button-primary-full.button-right
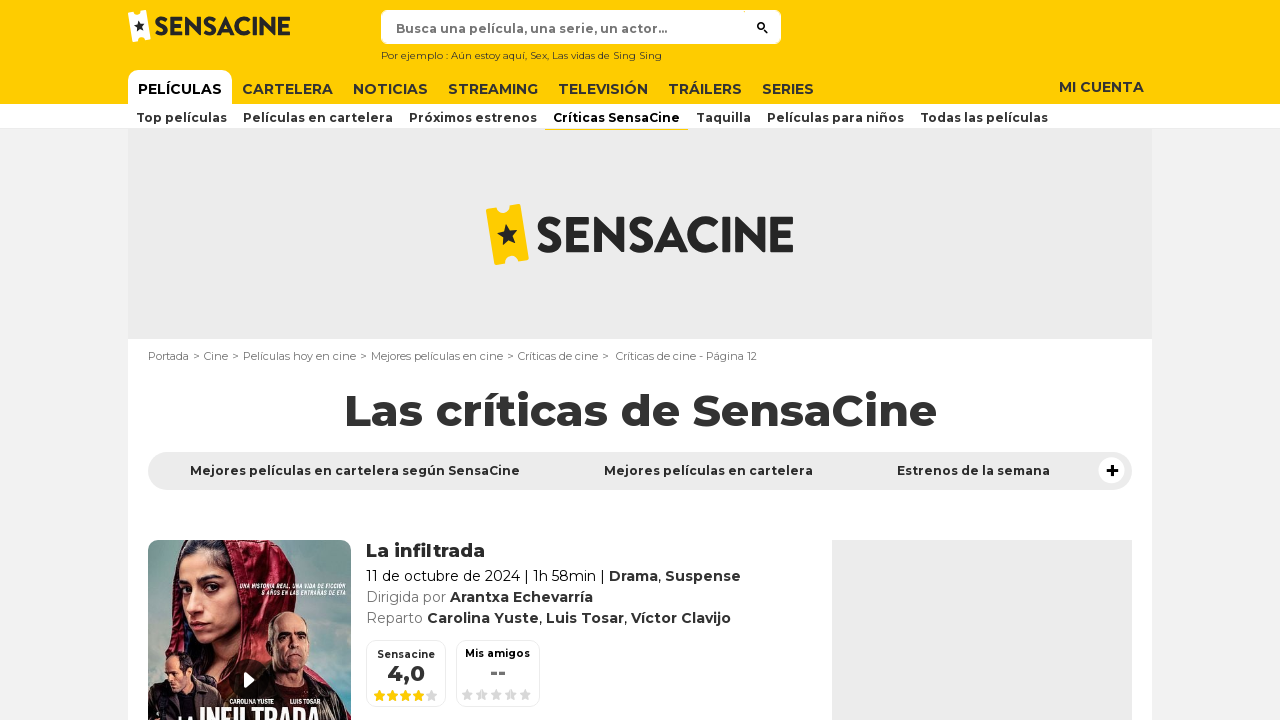

Page 12 loaded successfully
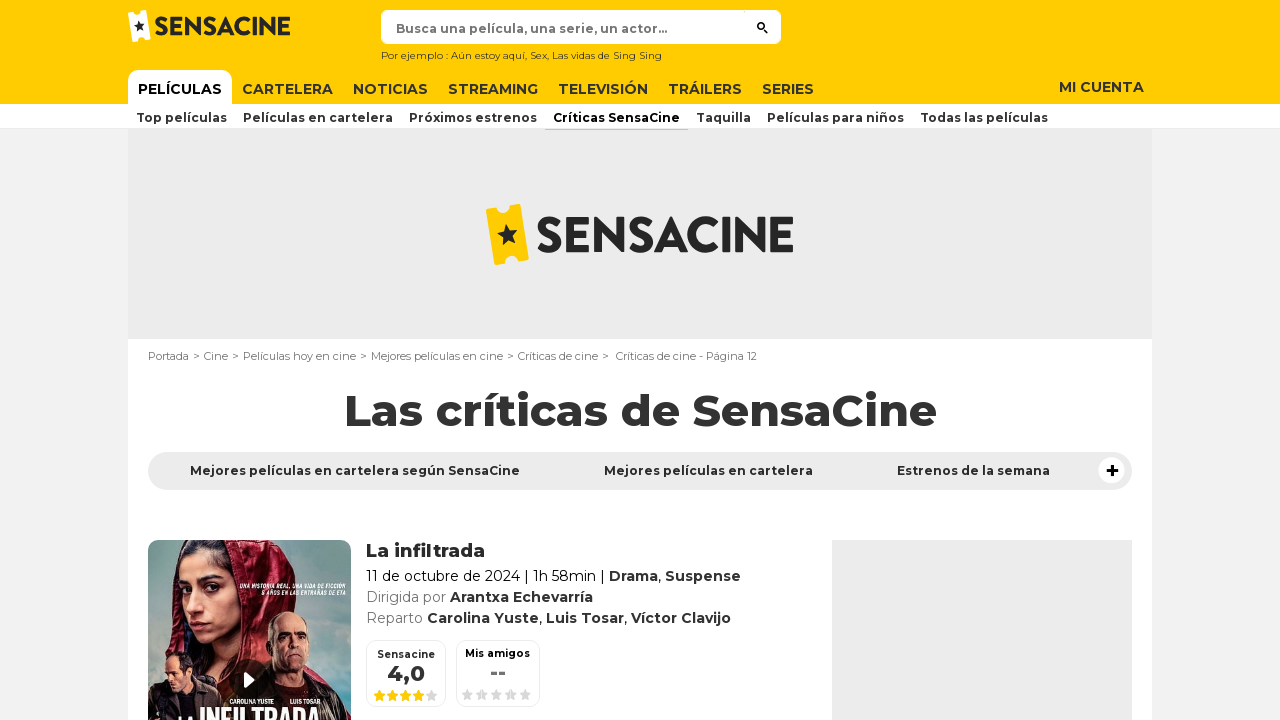

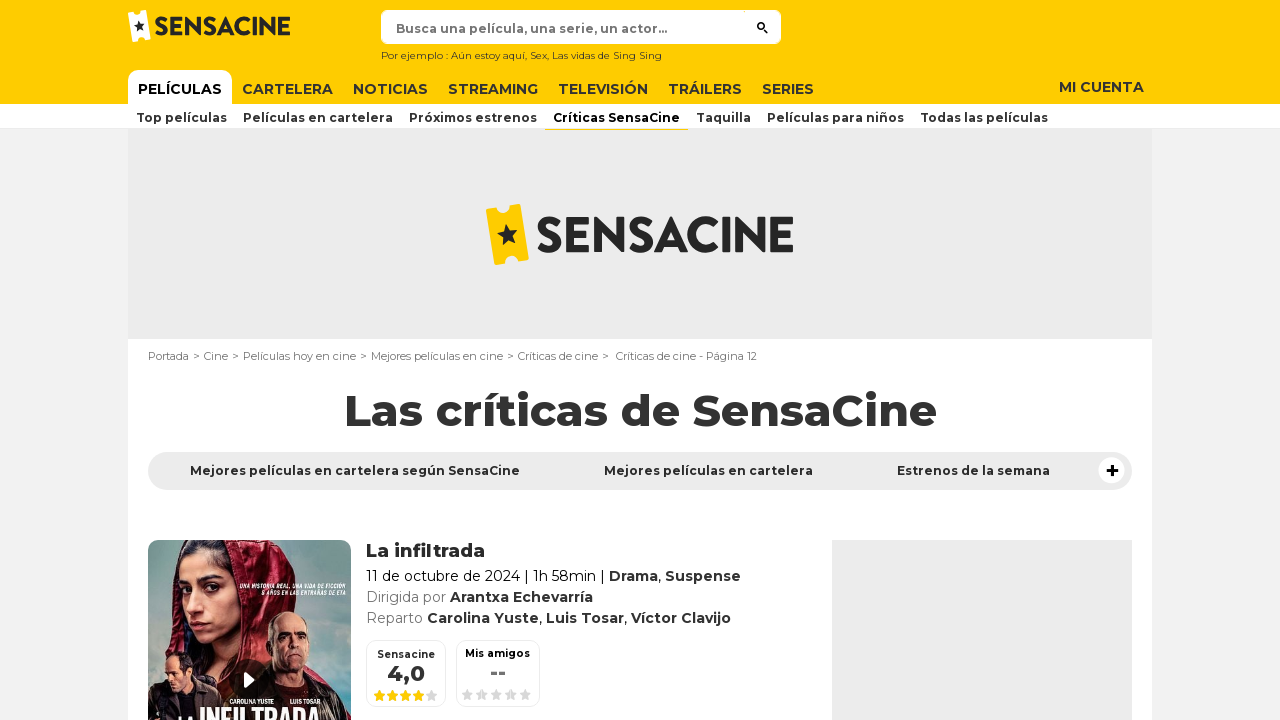